Tests element display status by checking if email textbox, education textarea, age radio button and name text are displayed, and fills them if visible

Starting URL: https://automationfc.github.io/basic-form/index.html

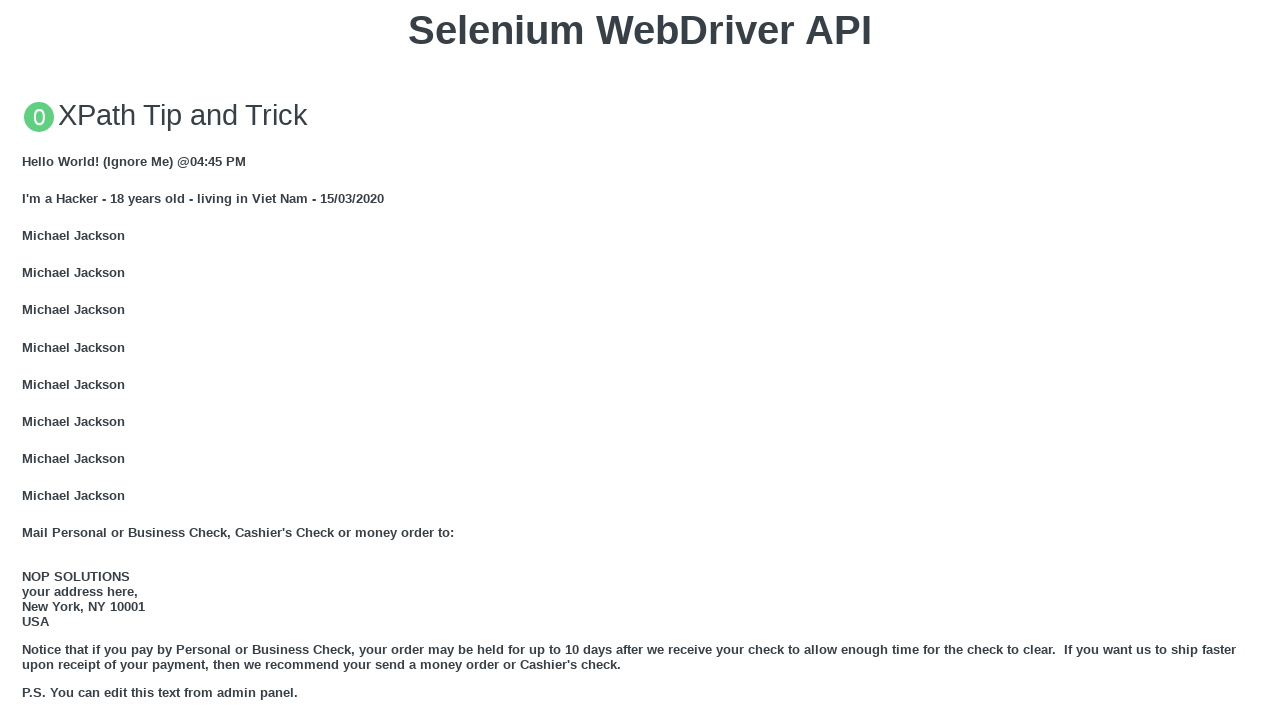

Email textbox is visible
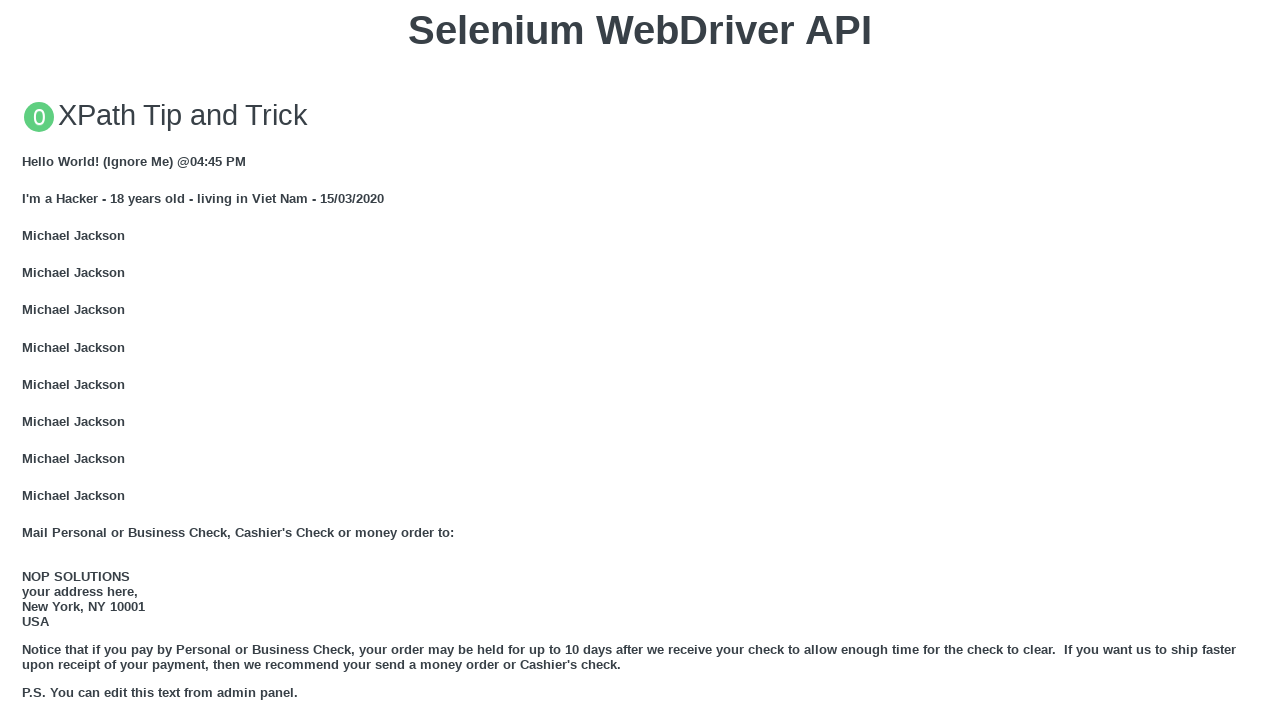

Filled email textbox with 'Selenium WebDriver' on #mail
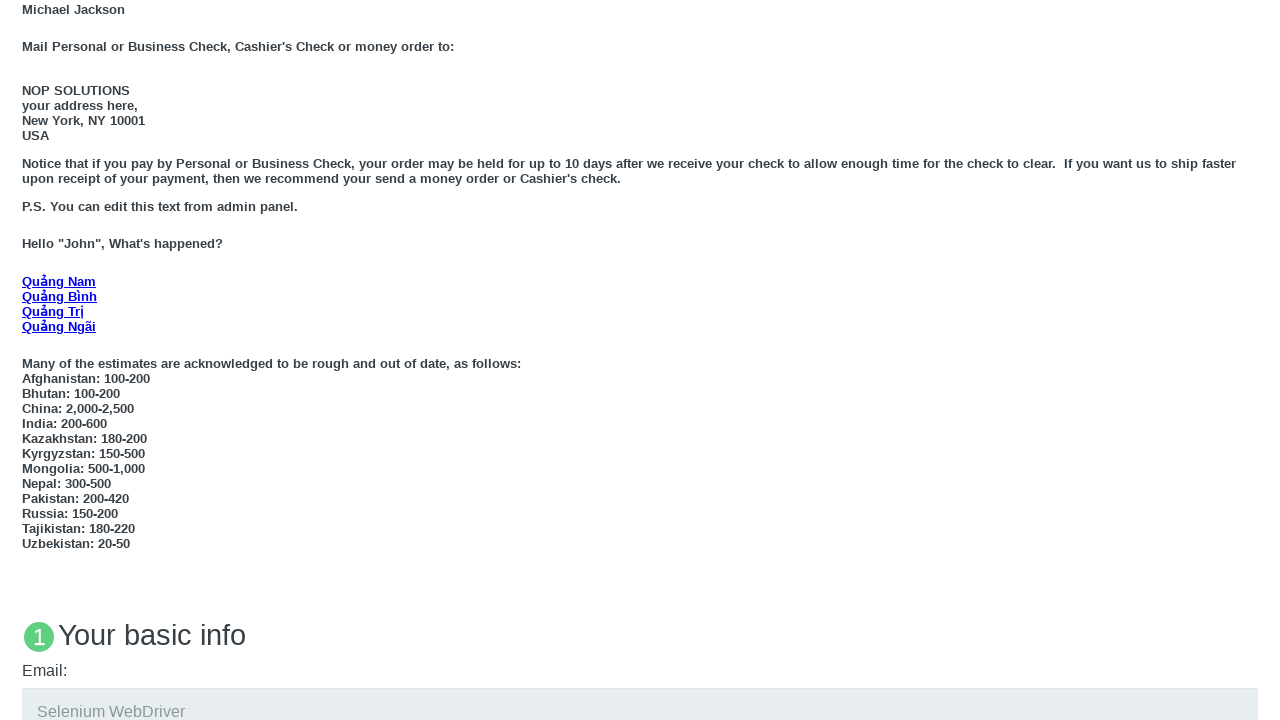

Education textarea is visible
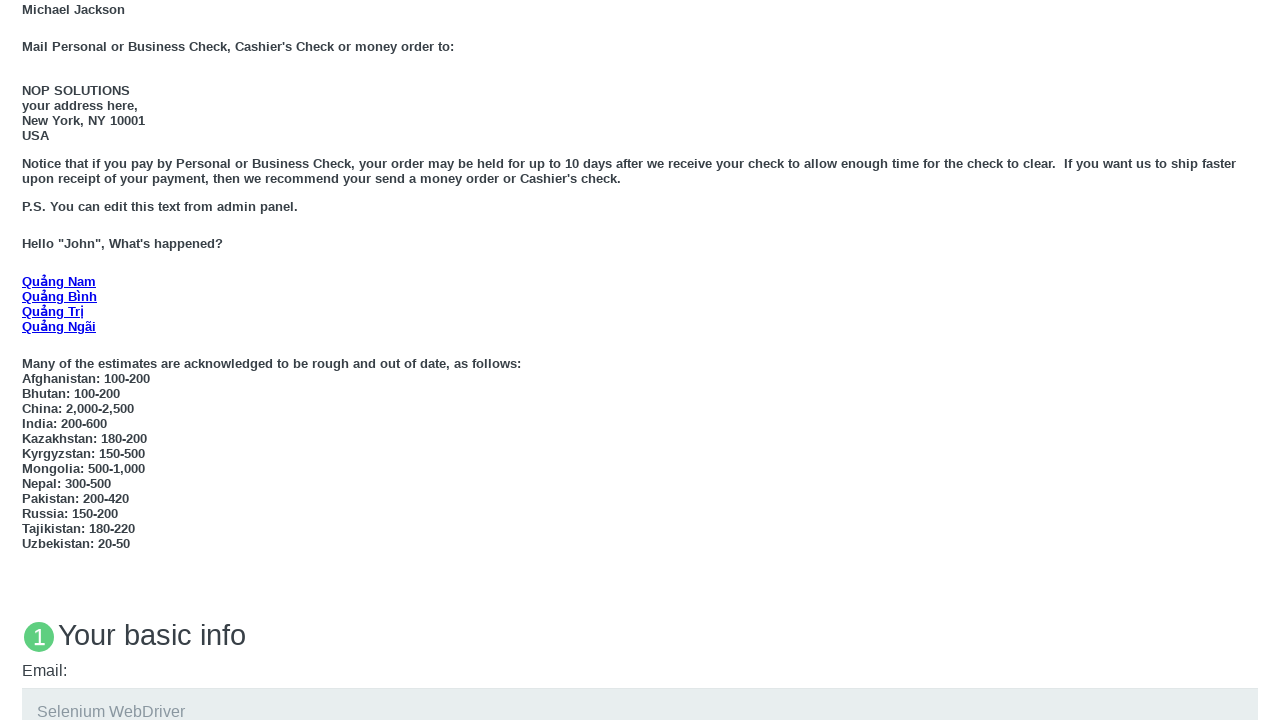

Filled education textarea with 'Become a automation tester' on #edu
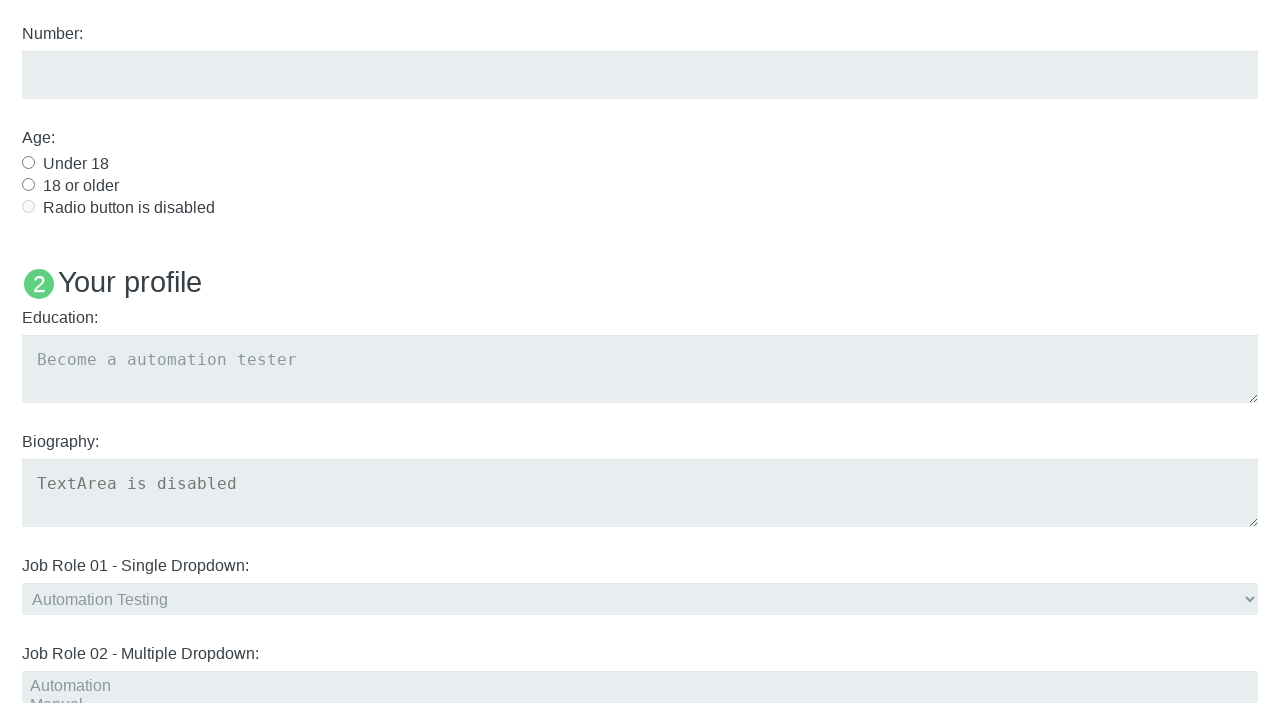

Age under 18 radio button is visible
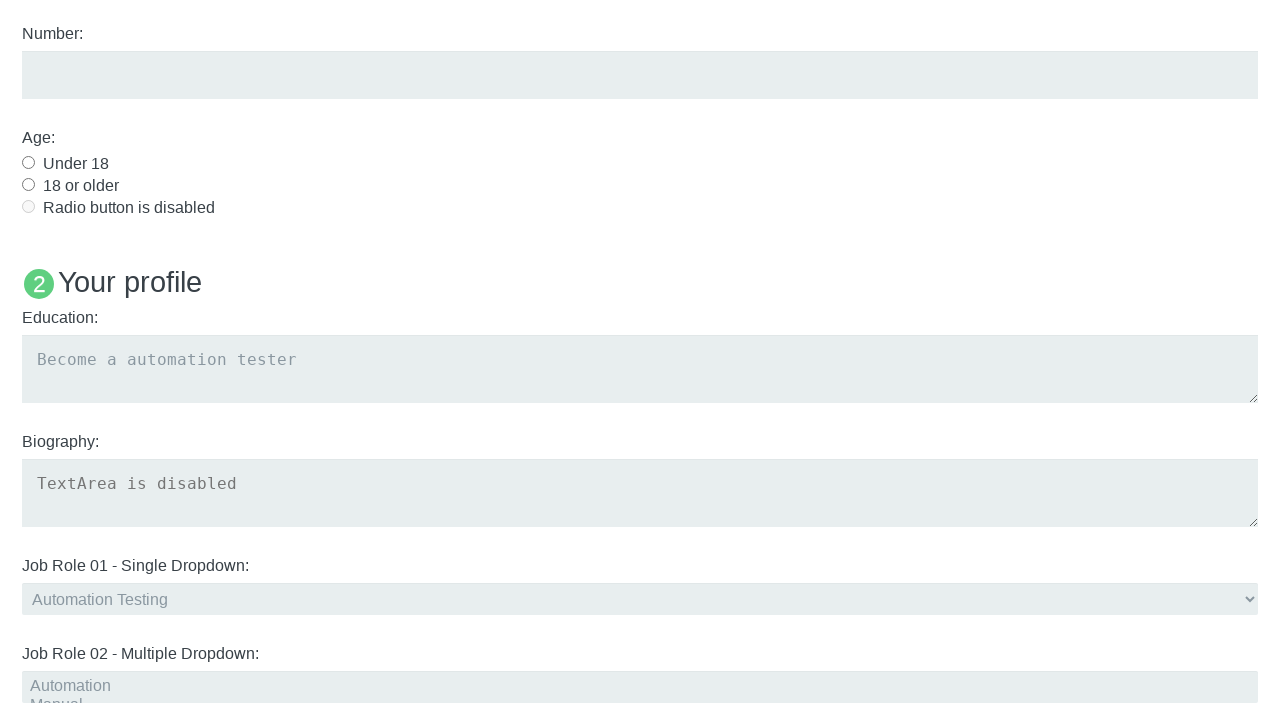

Clicked age under 18 radio button at (28, 162) on #under_18
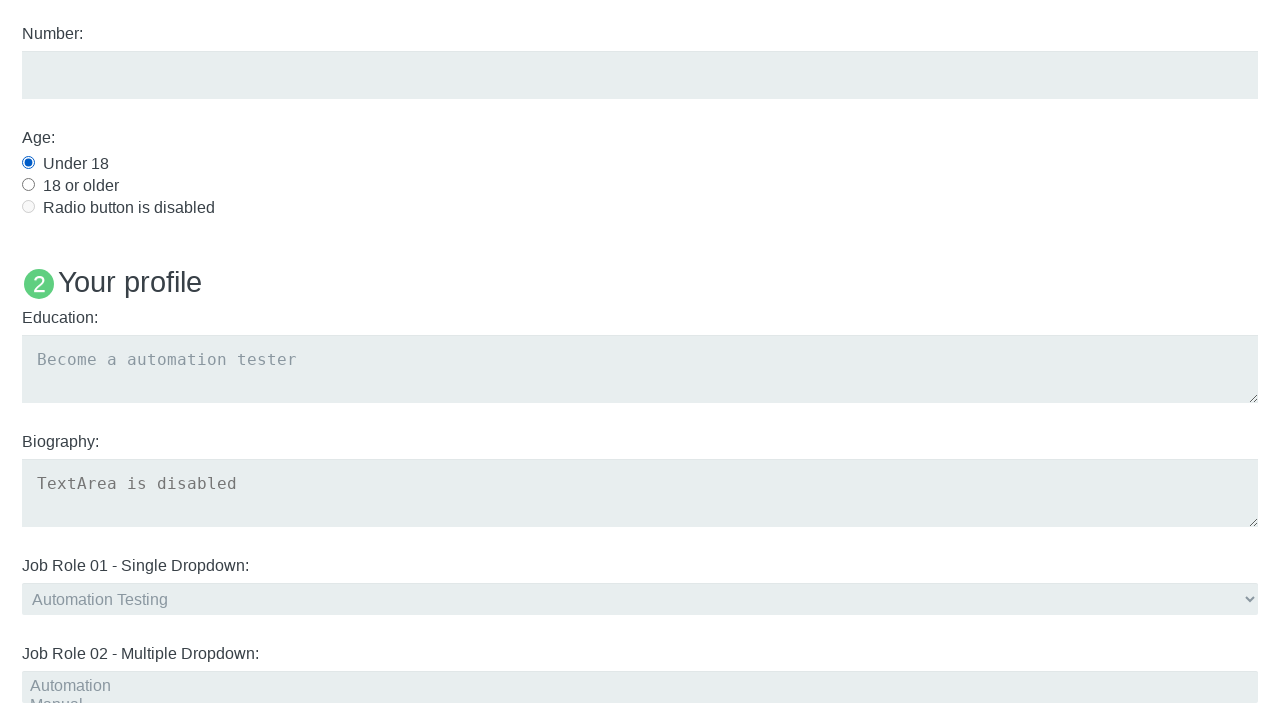

Name User5 heading is not visible
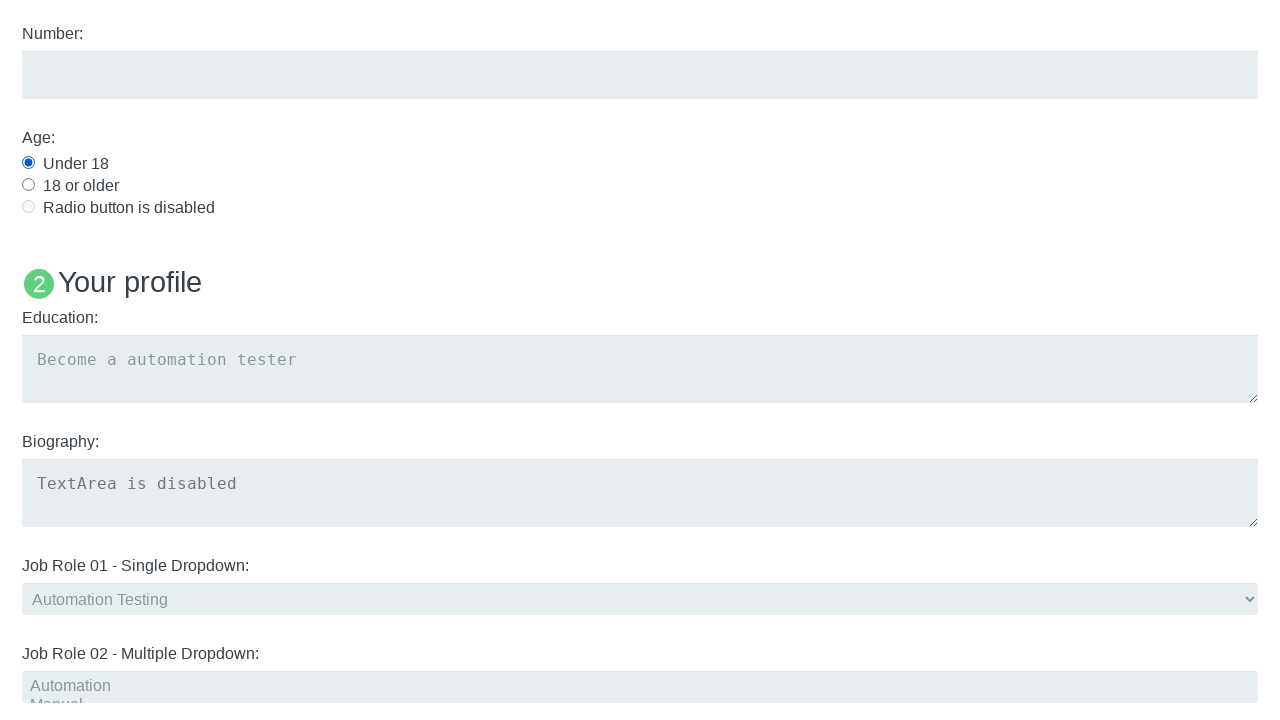

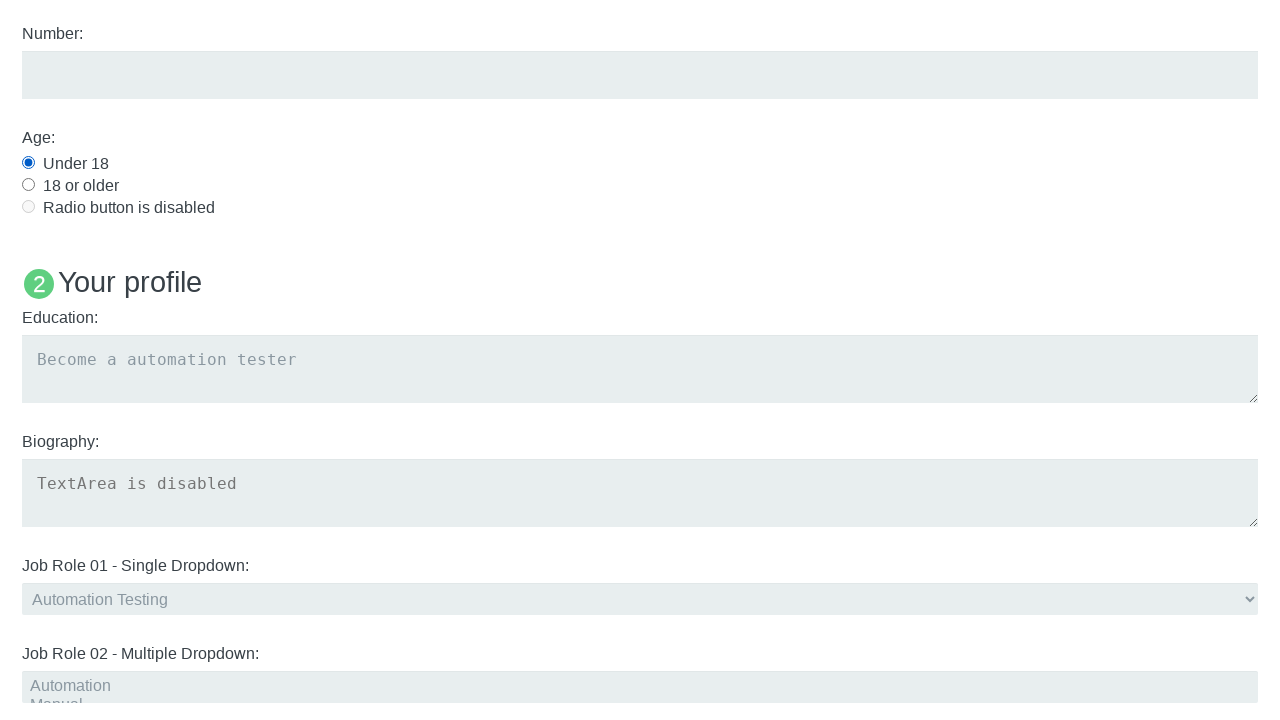